Tests drag and drop functionality by dragging an element and dropping it onto a target element

Starting URL: https://www.leafground.com/drag.xhtml

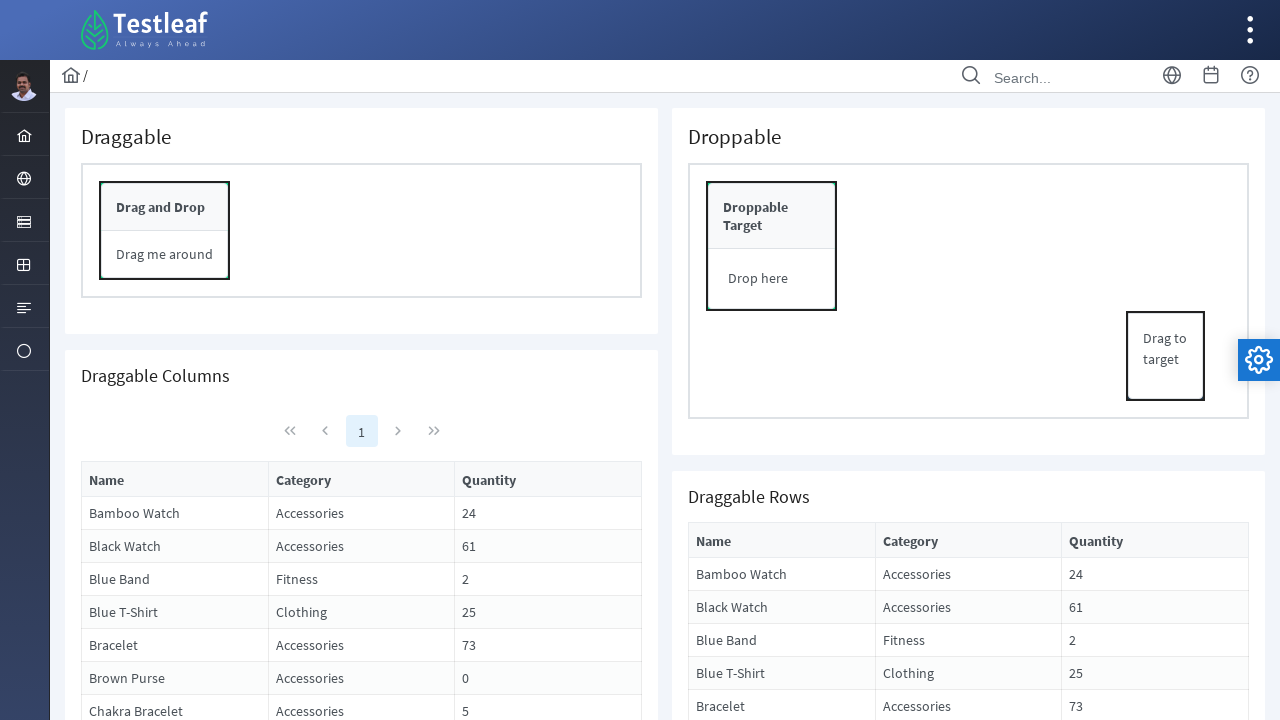

Drop target element became visible
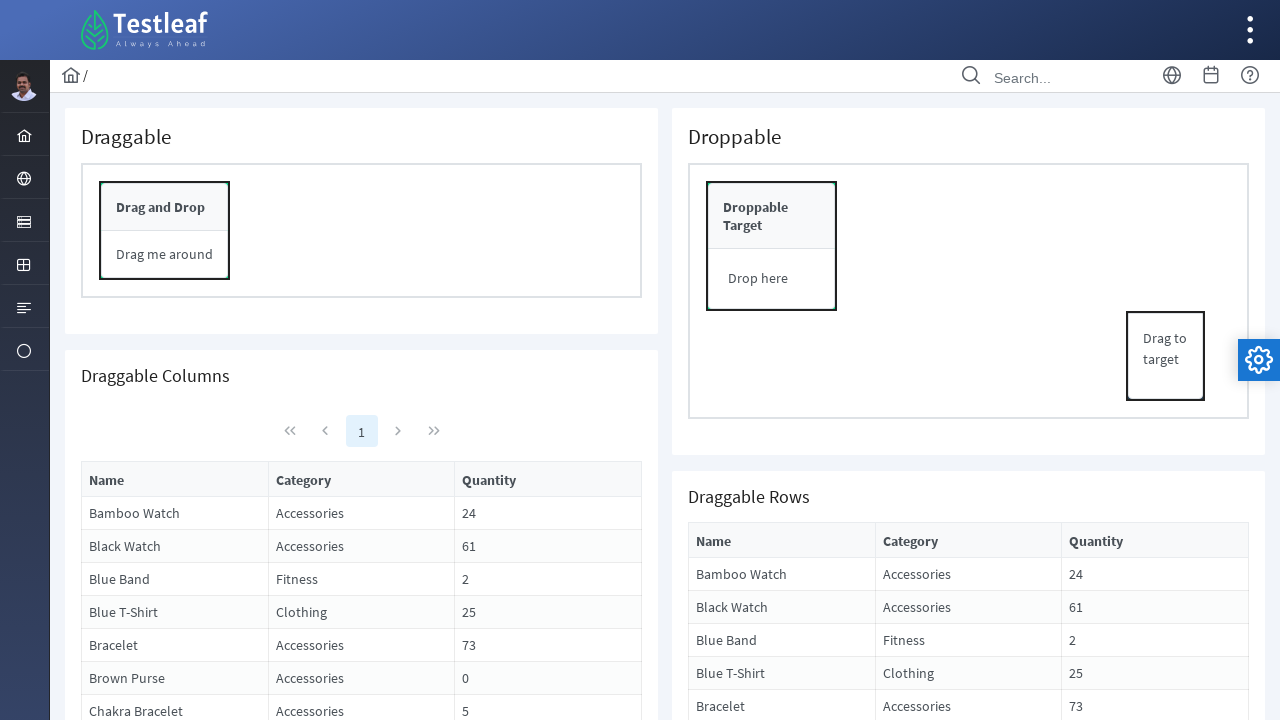

Draggable content element became visible
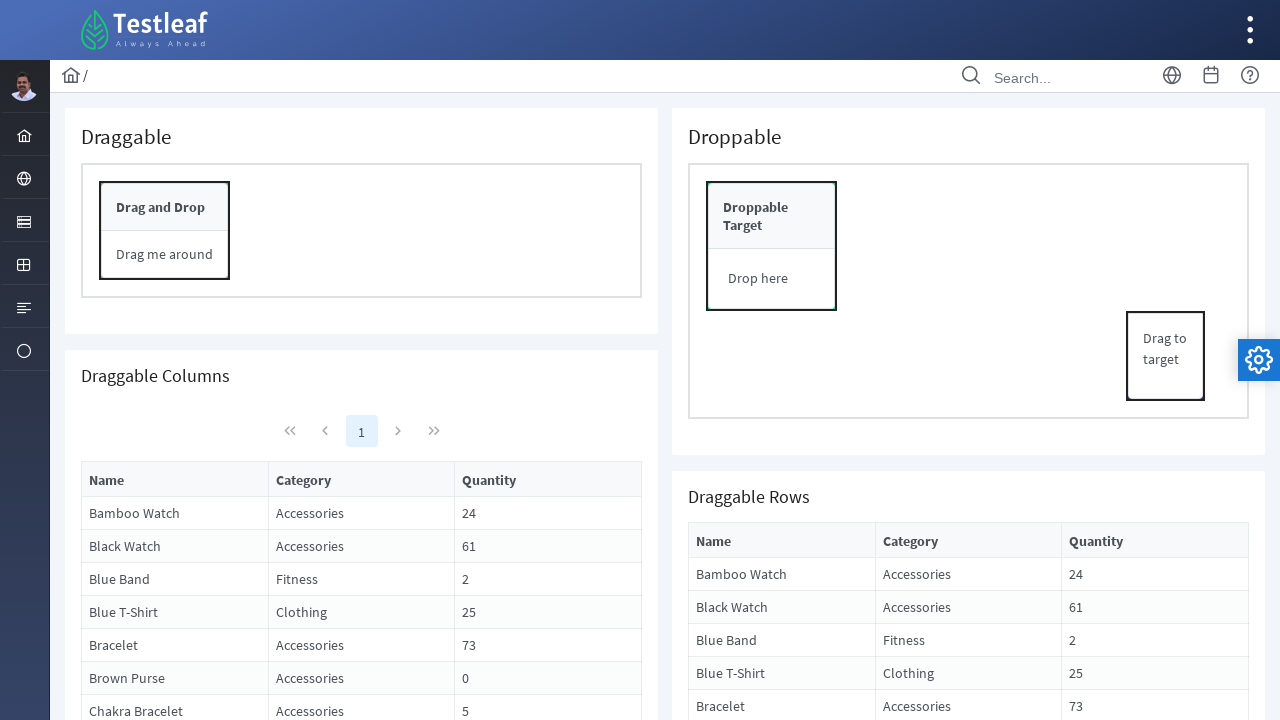

Located draggable element
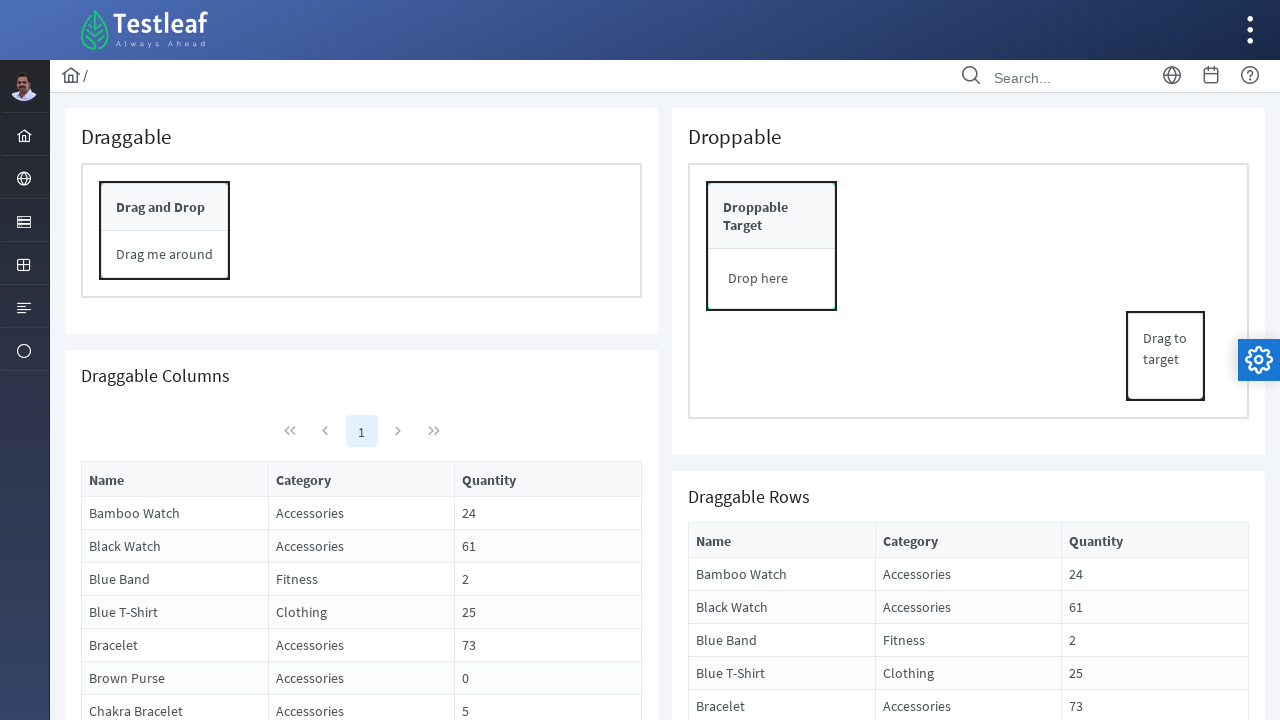

Located drop target element
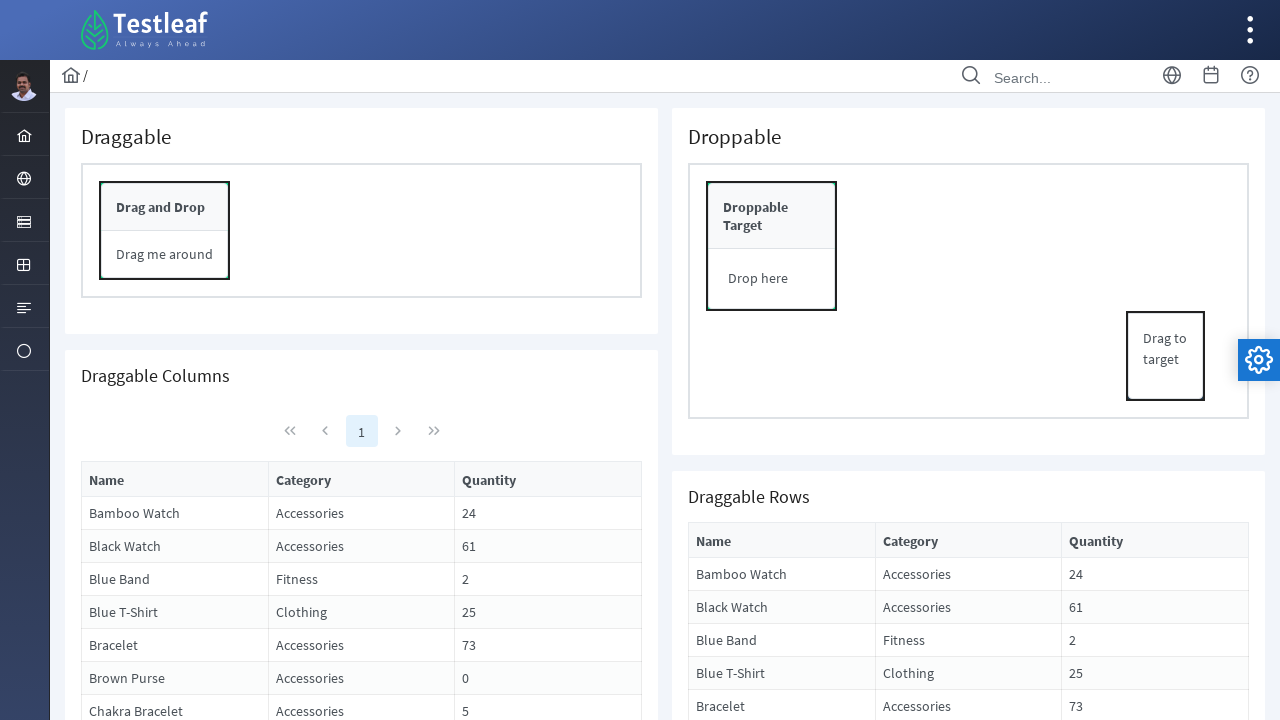

Dragged content element and dropped it onto target at (772, 216)
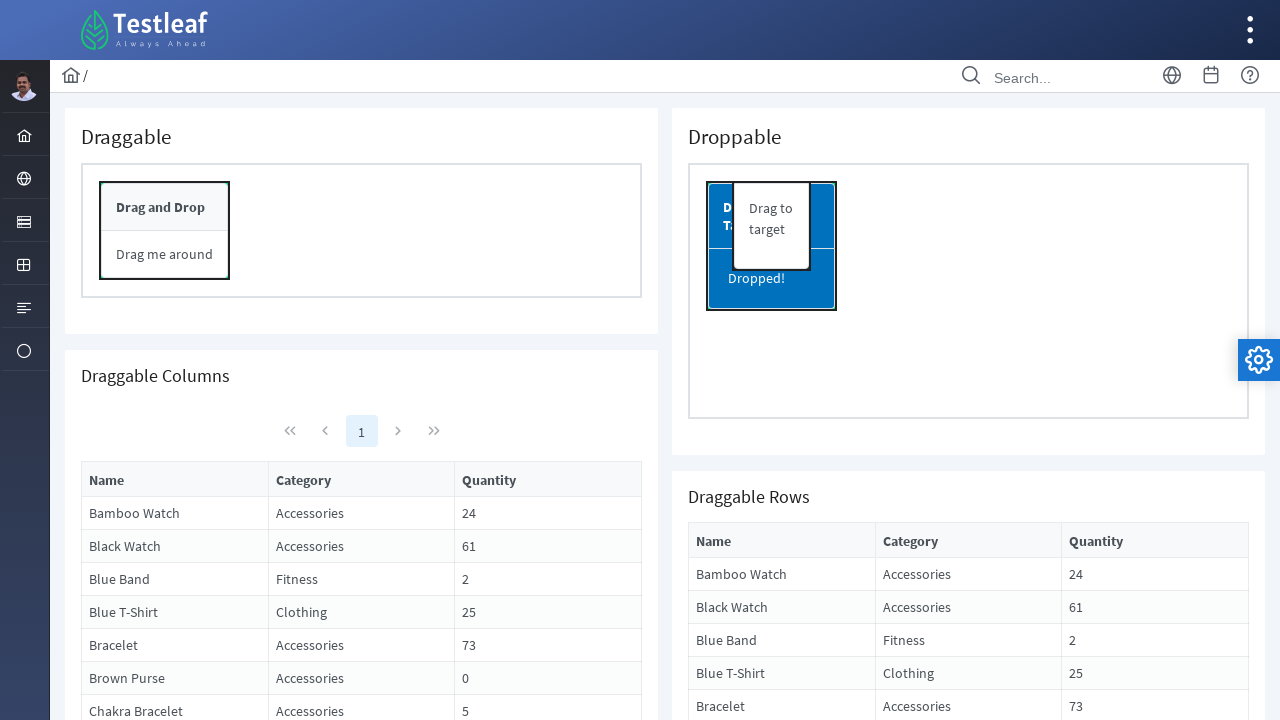

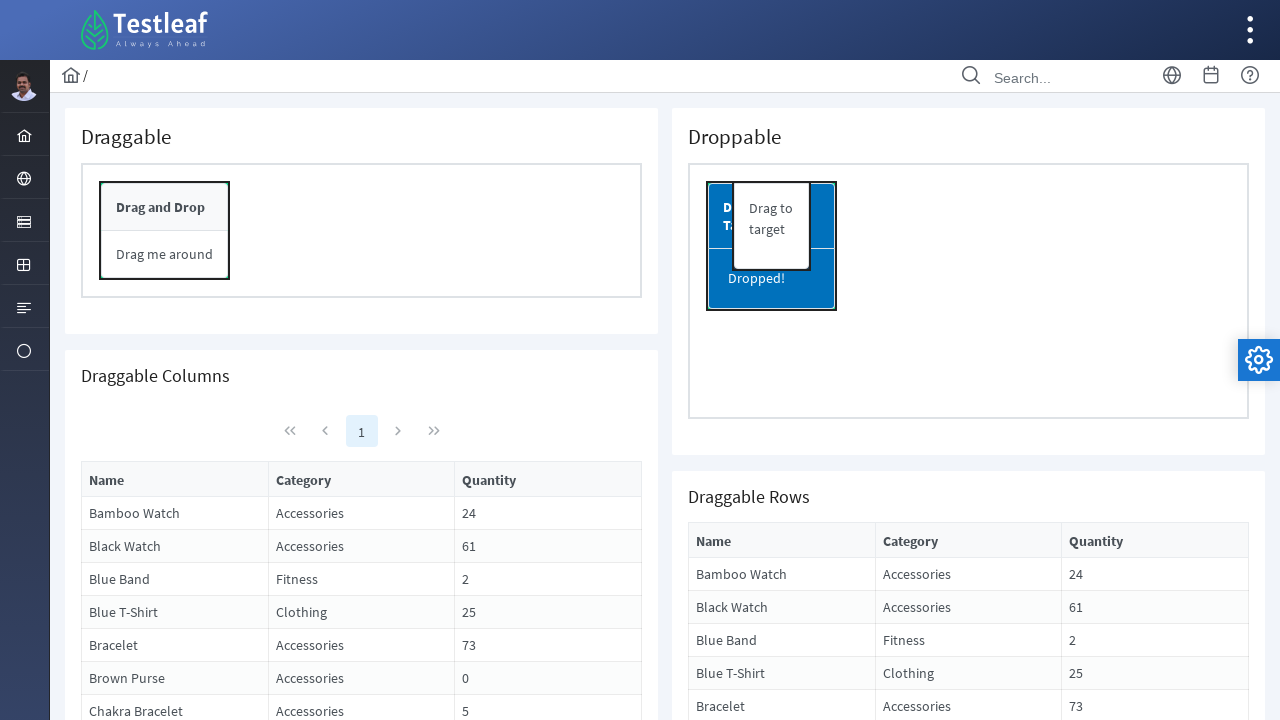